Tests that todo data persists after page reload

Starting URL: https://demo.playwright.dev/todomvc

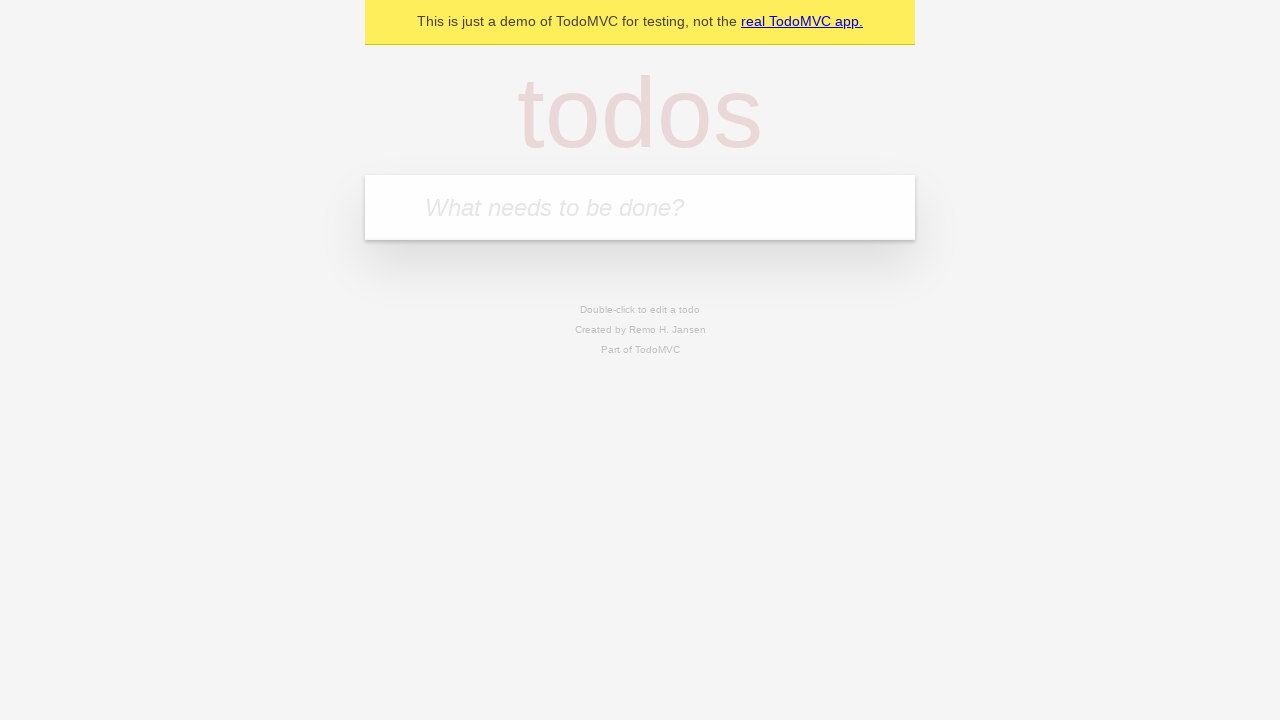

Filled new todo input with 'buy some cheese' on .new-todo
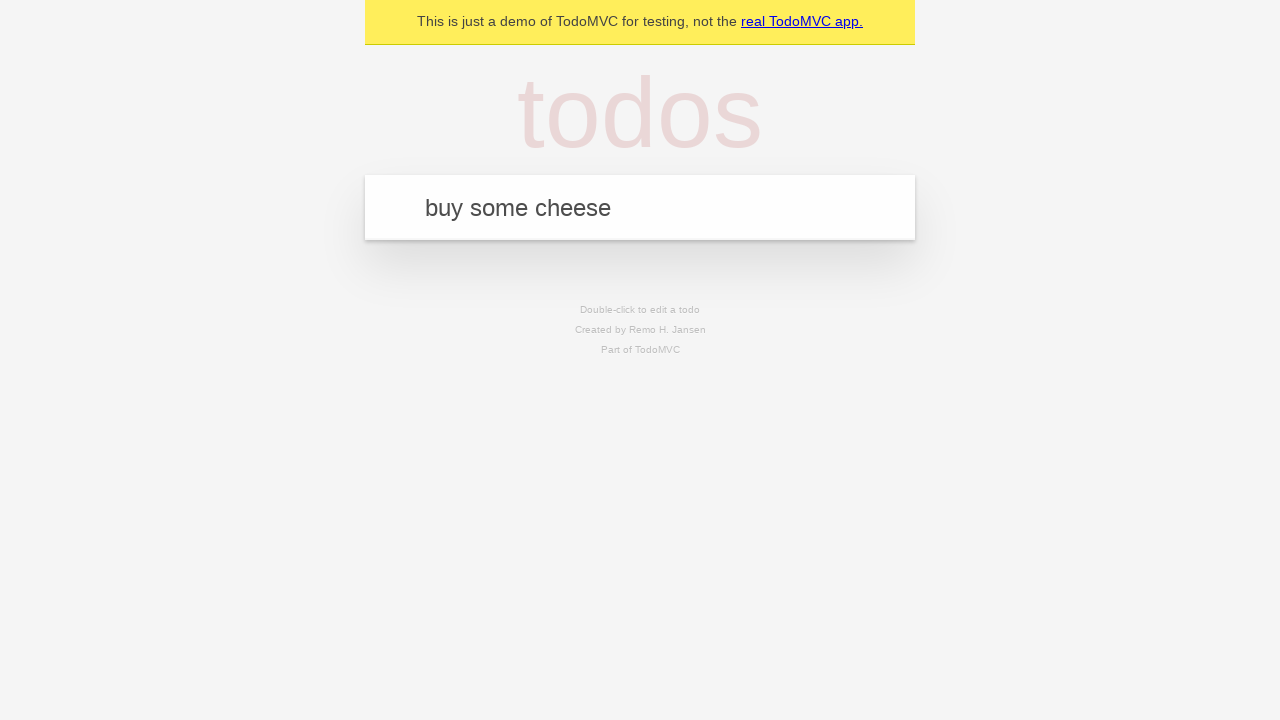

Pressed Enter to create first todo item on .new-todo
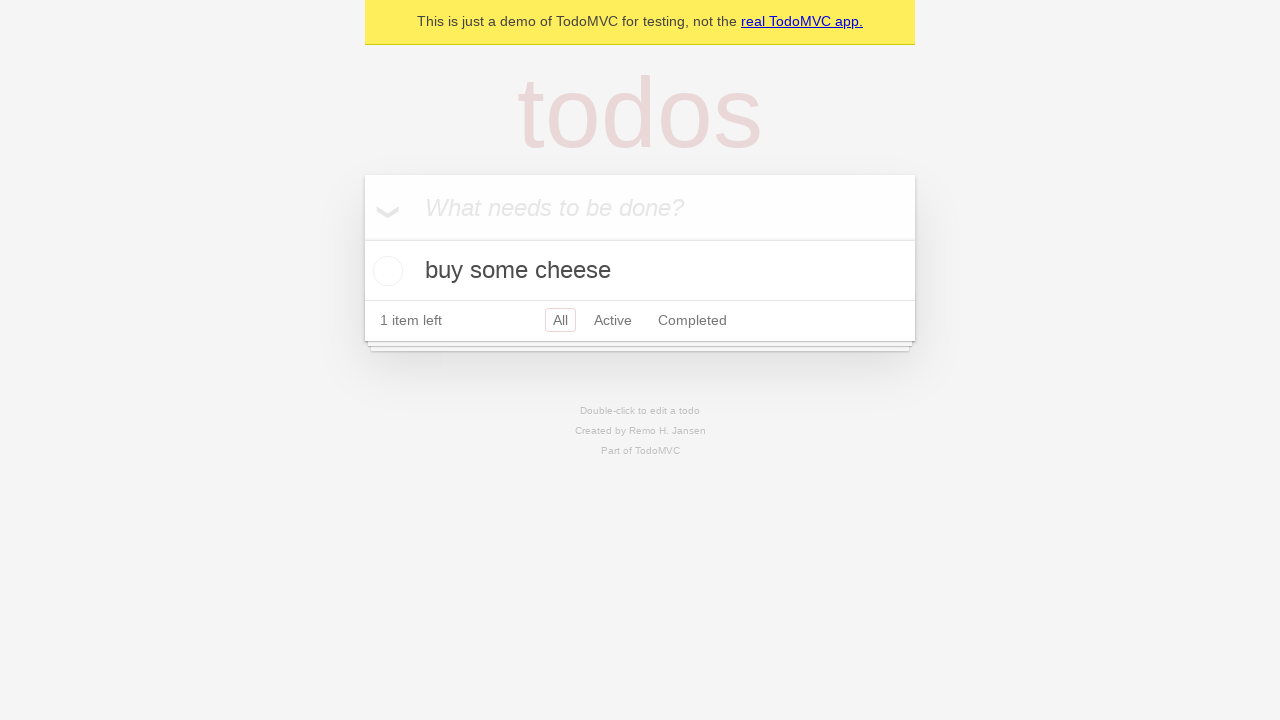

Filled new todo input with 'feed the cat' on .new-todo
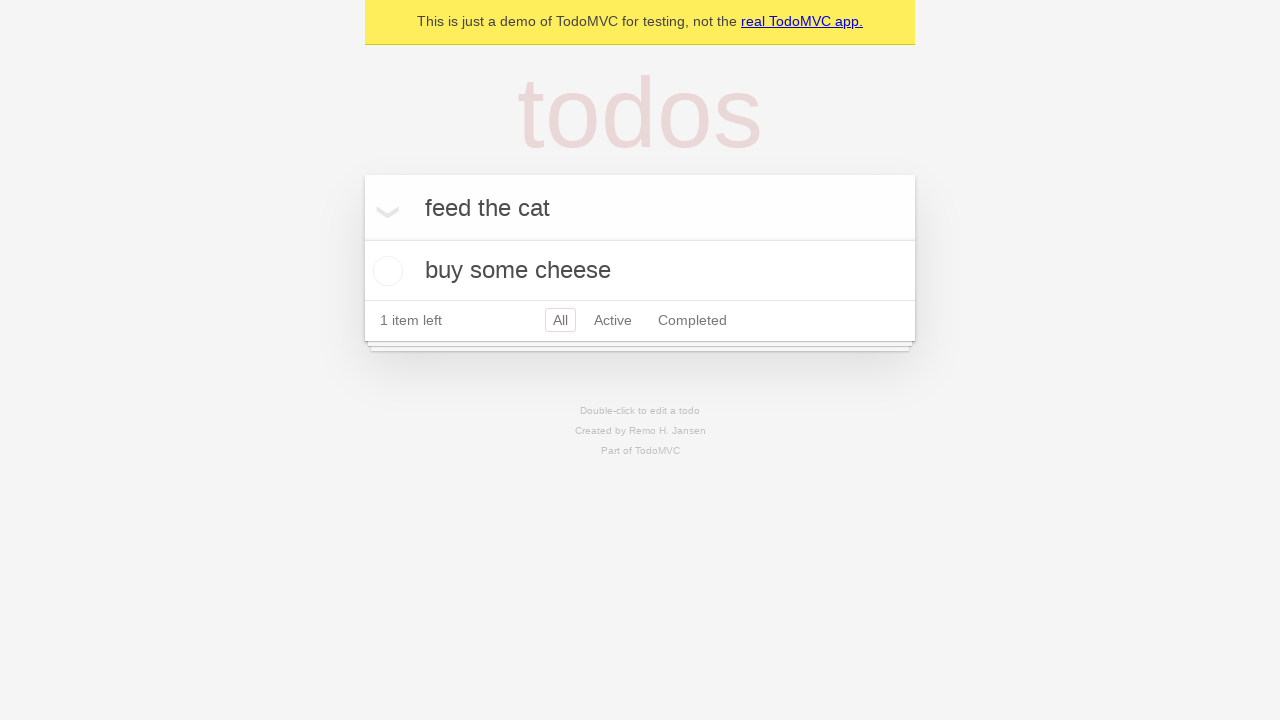

Pressed Enter to create second todo item on .new-todo
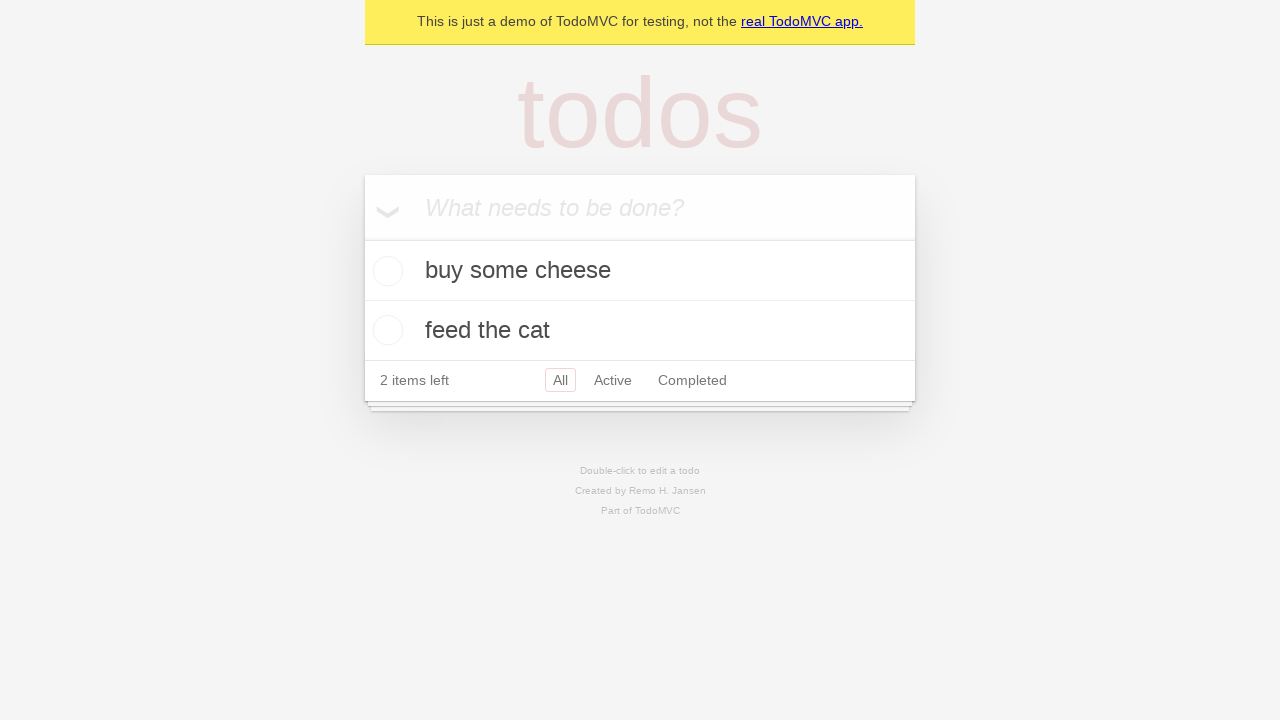

Both todo items loaded in the list
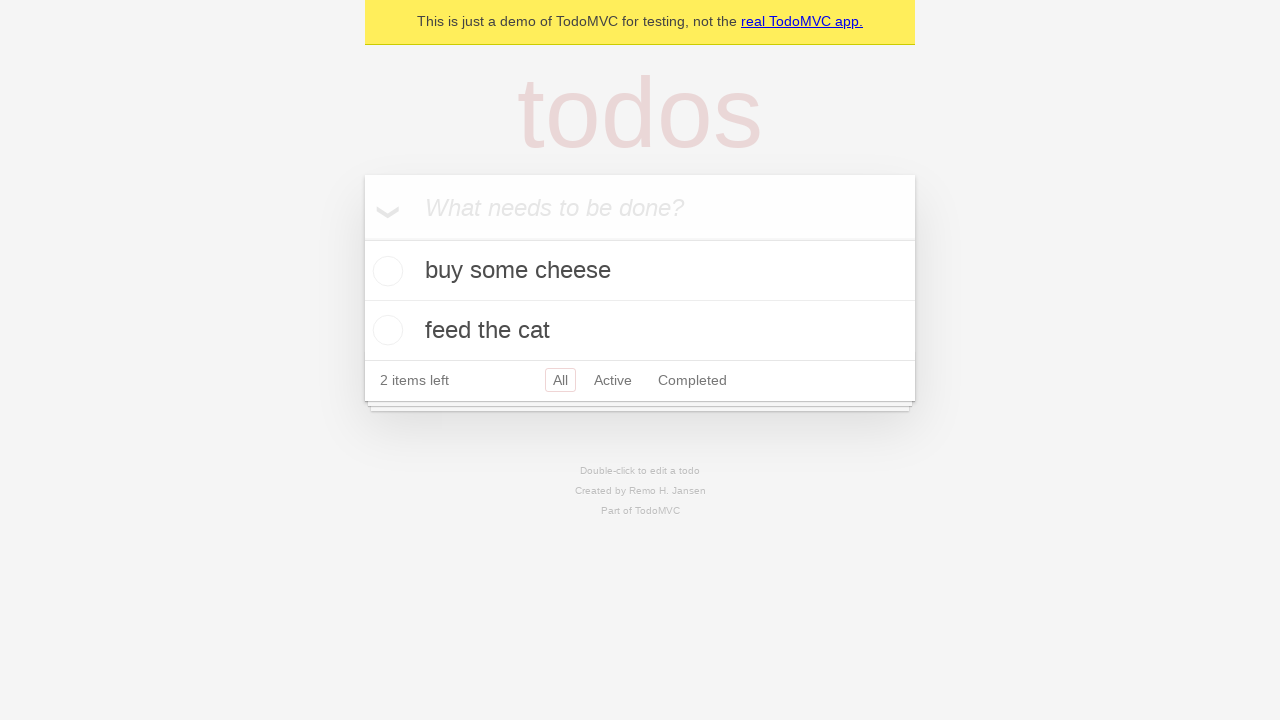

Clicked toggle checkbox to complete first todo item at (385, 271) on .todo-list li:nth-child(1) .toggle
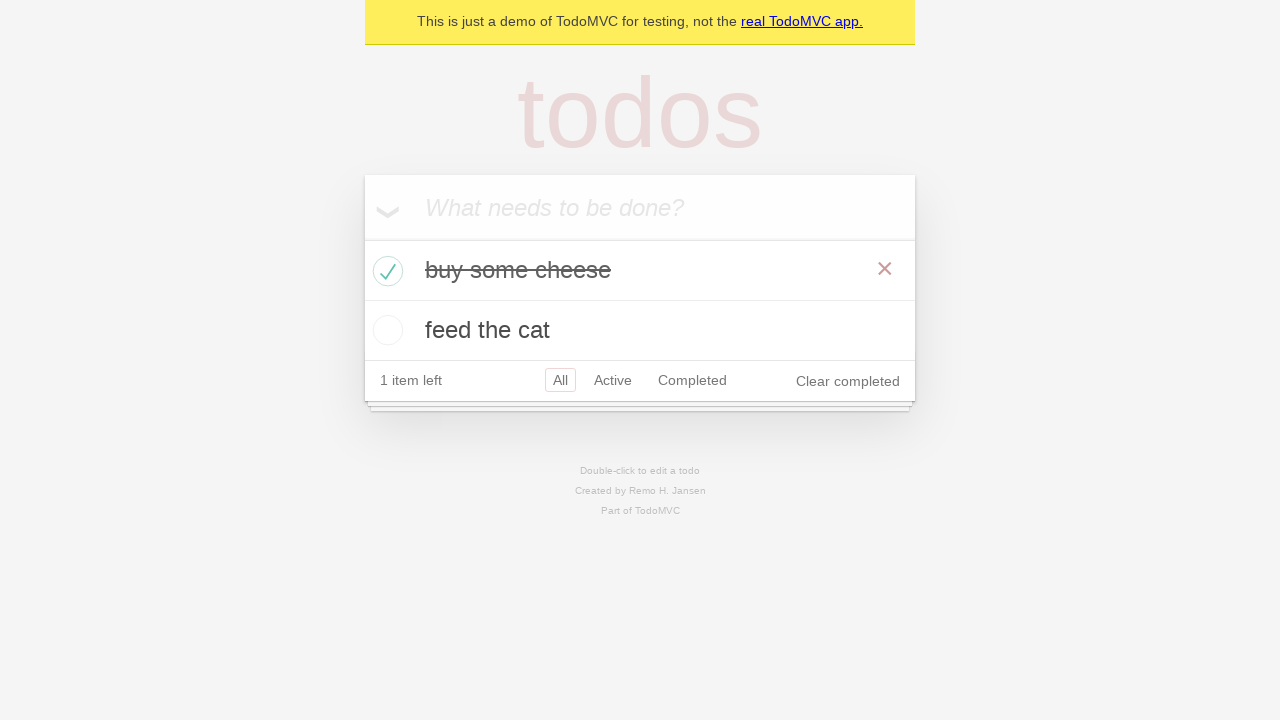

Reloaded the page
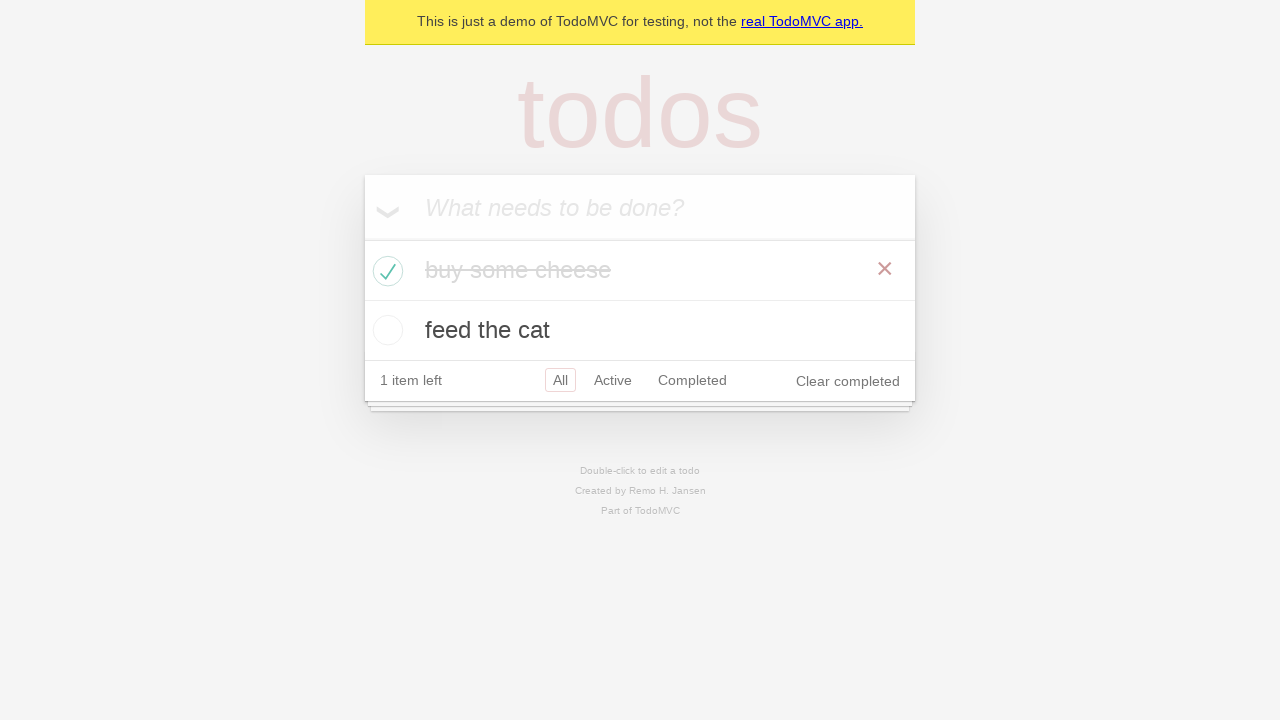

Todo items persisted and reloaded after page refresh
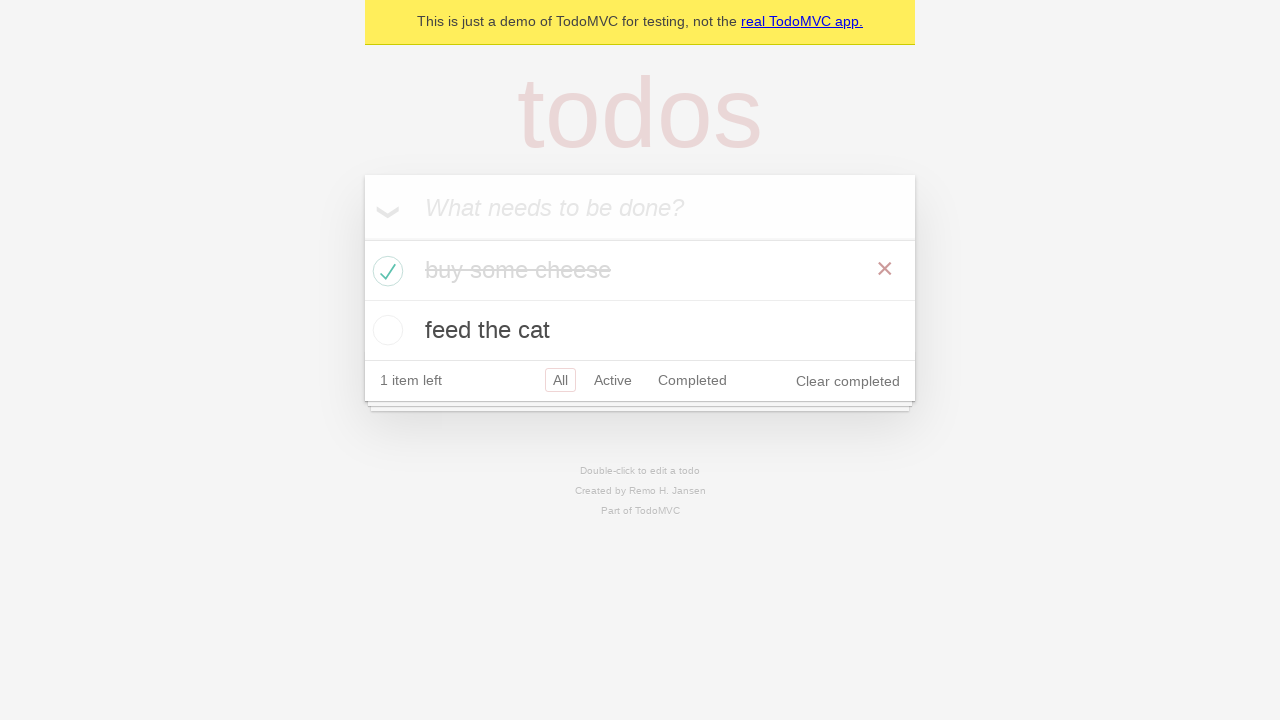

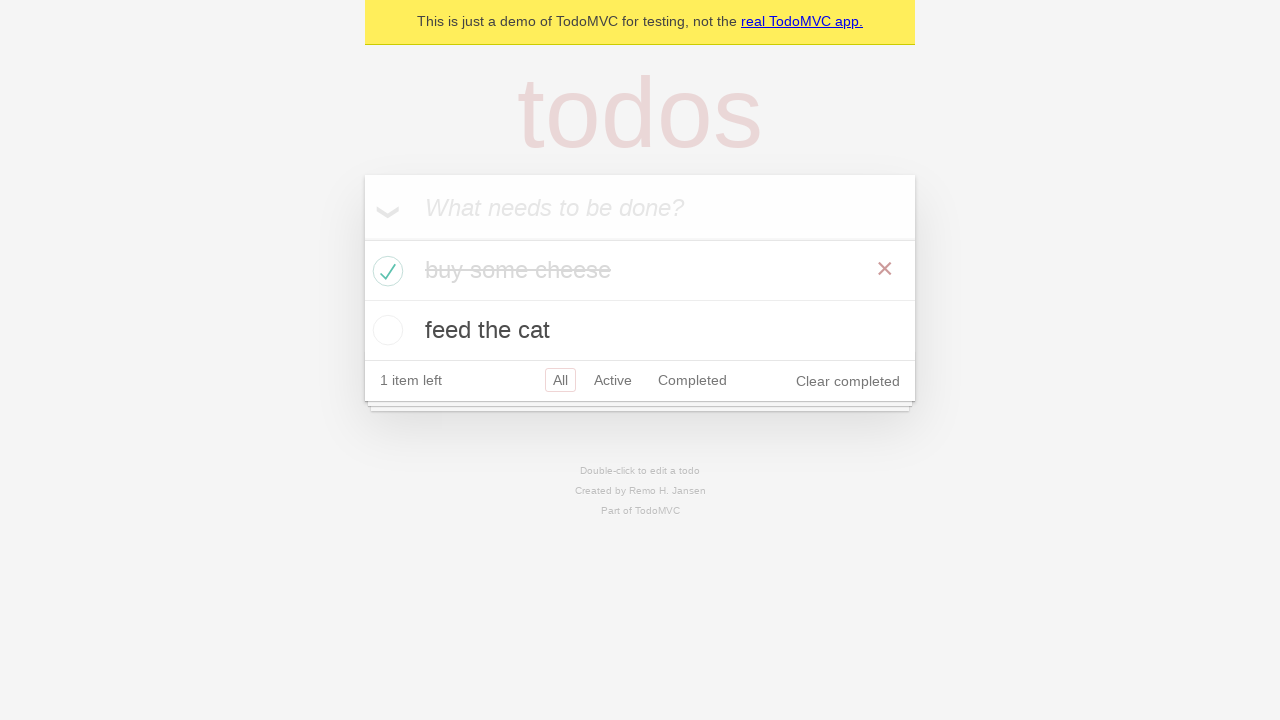